Tests JavaScript alert handling by triggering and interacting with different types of alerts (simple alert, confirm dialog, and prompt dialog)

Starting URL: https://the-internet.herokuapp.com/javascript_alerts

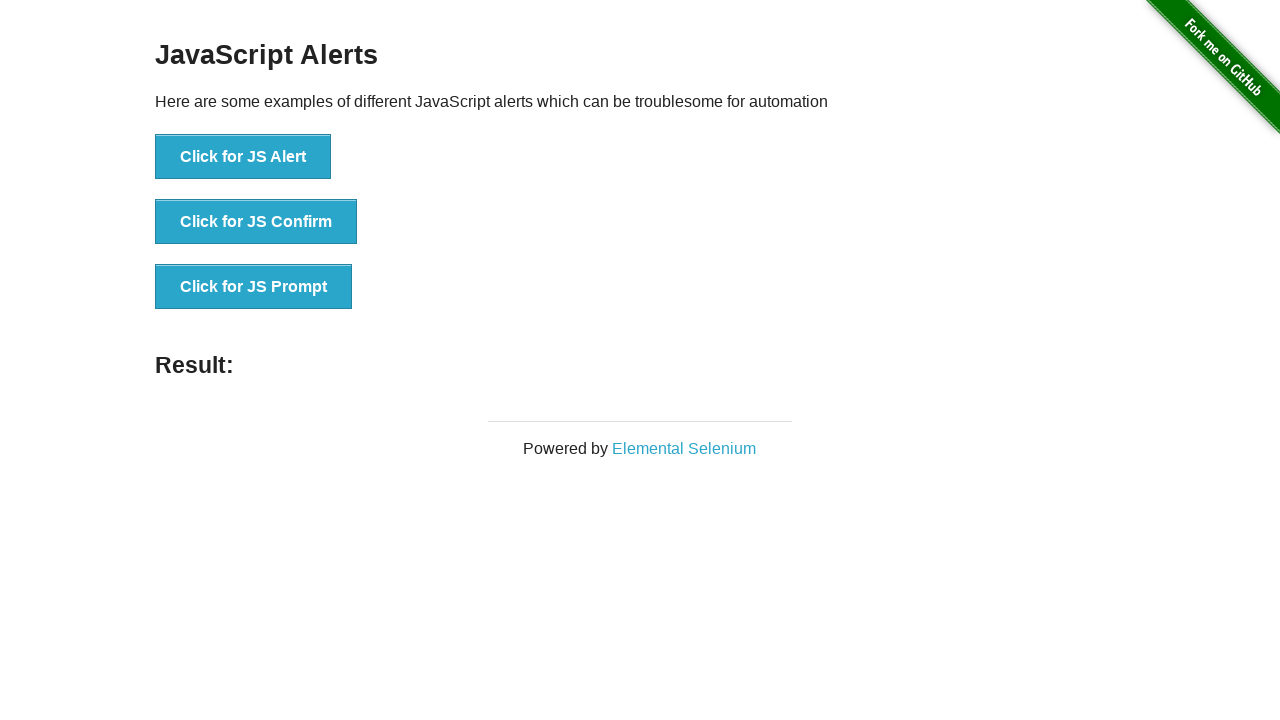

Clicked button to trigger JavaScript alert at (243, 157) on xpath=//button[text()='Click for JS Alert']
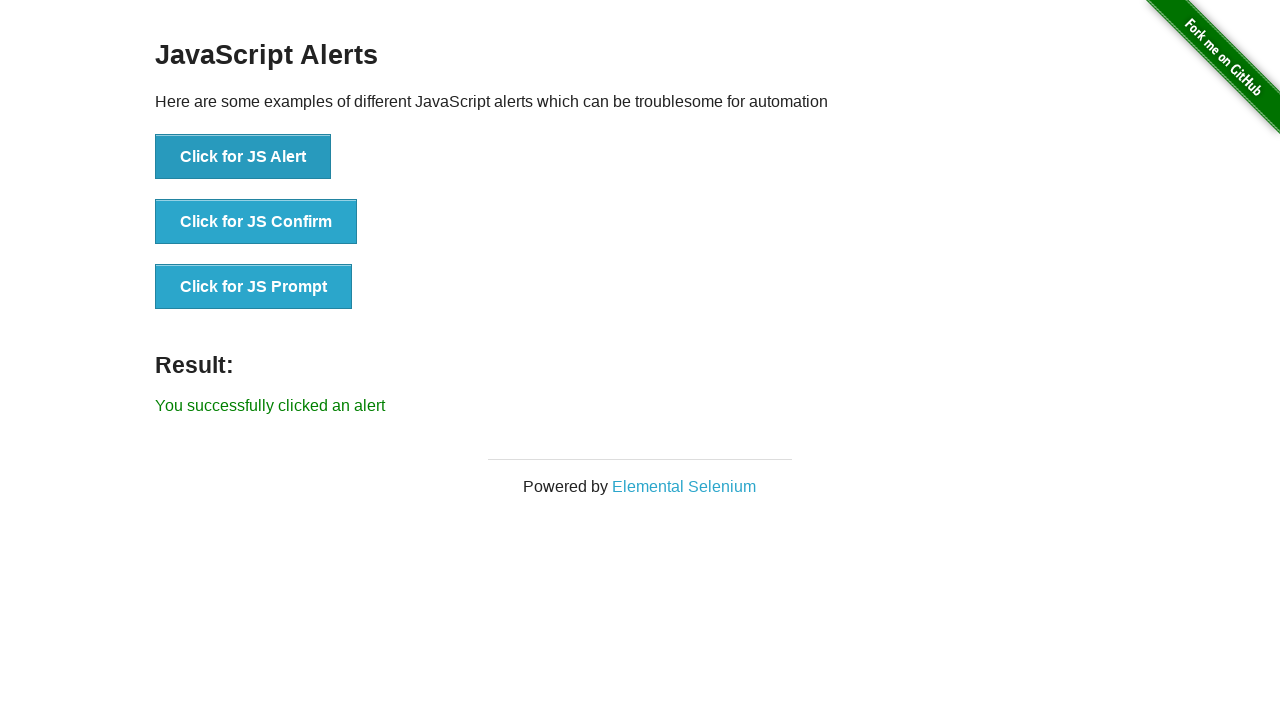

Set up dialog handler to accept simple alert
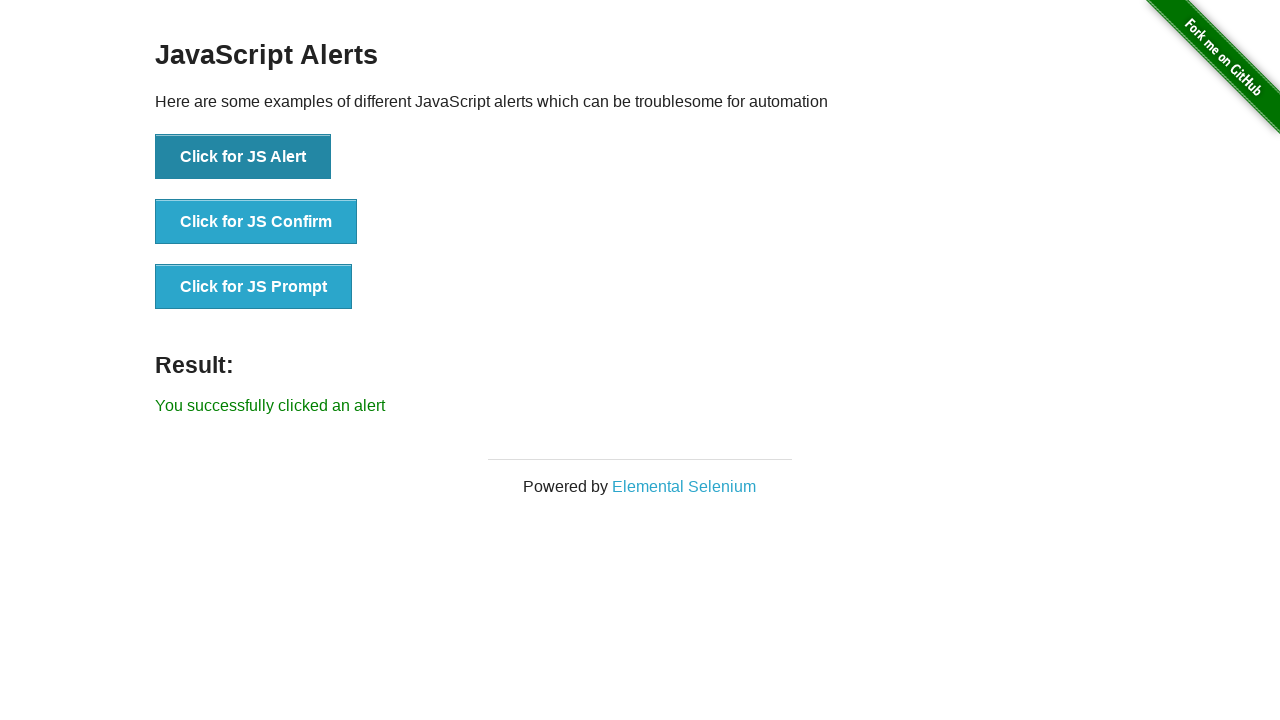

Clicked button to trigger JavaScript confirm dialog at (256, 222) on xpath=//button[text()='Click for JS Confirm']
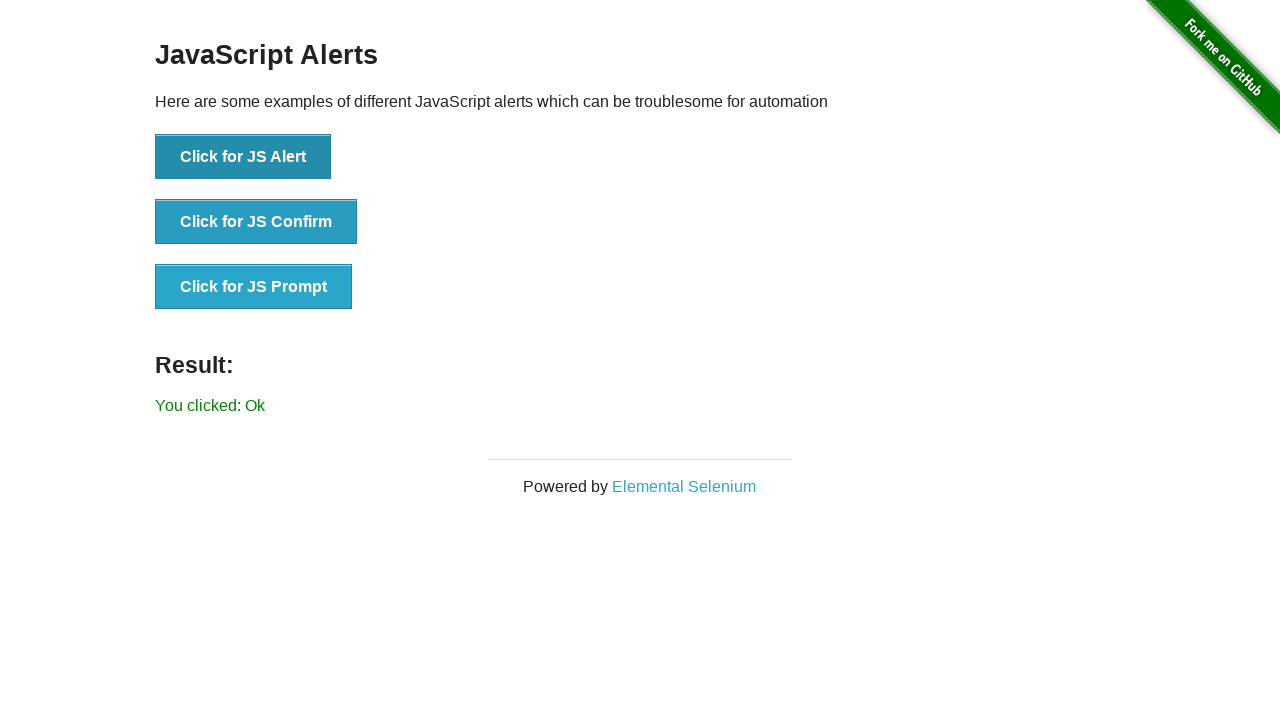

Set up dialog handler to dismiss confirm dialog
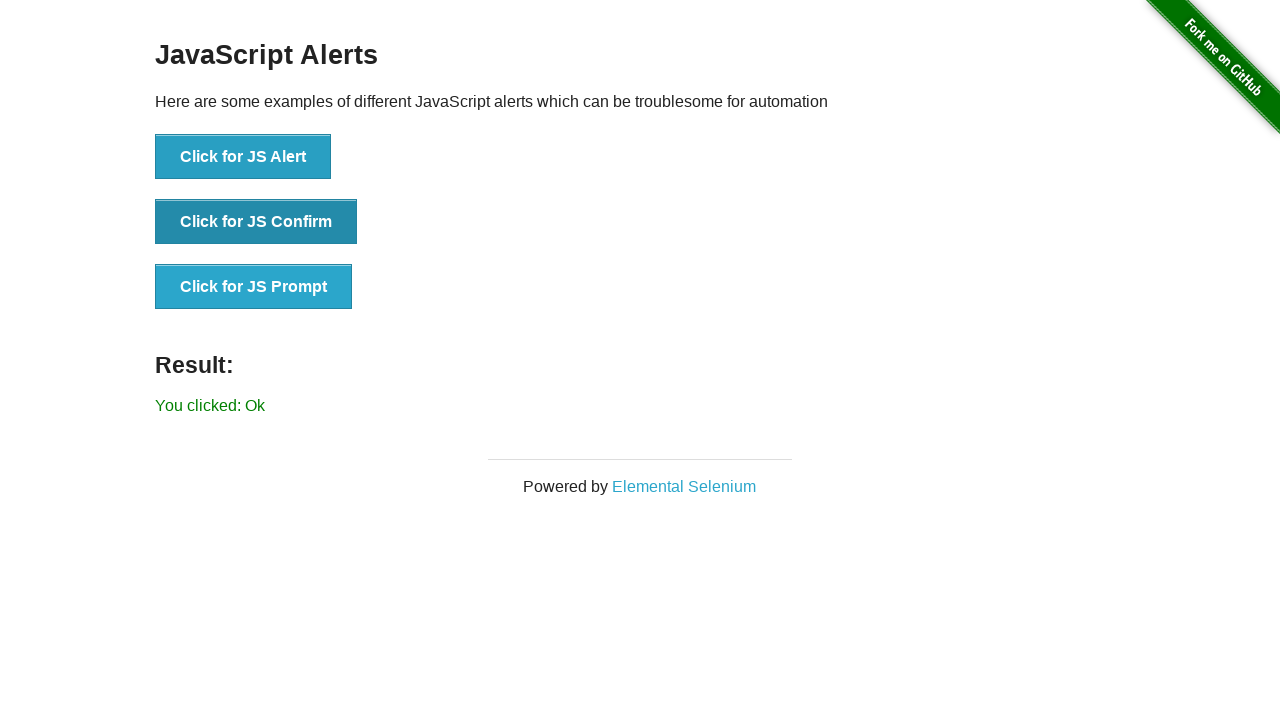

Set up dialog handler for prompt dialog to accept with text 'welcome'
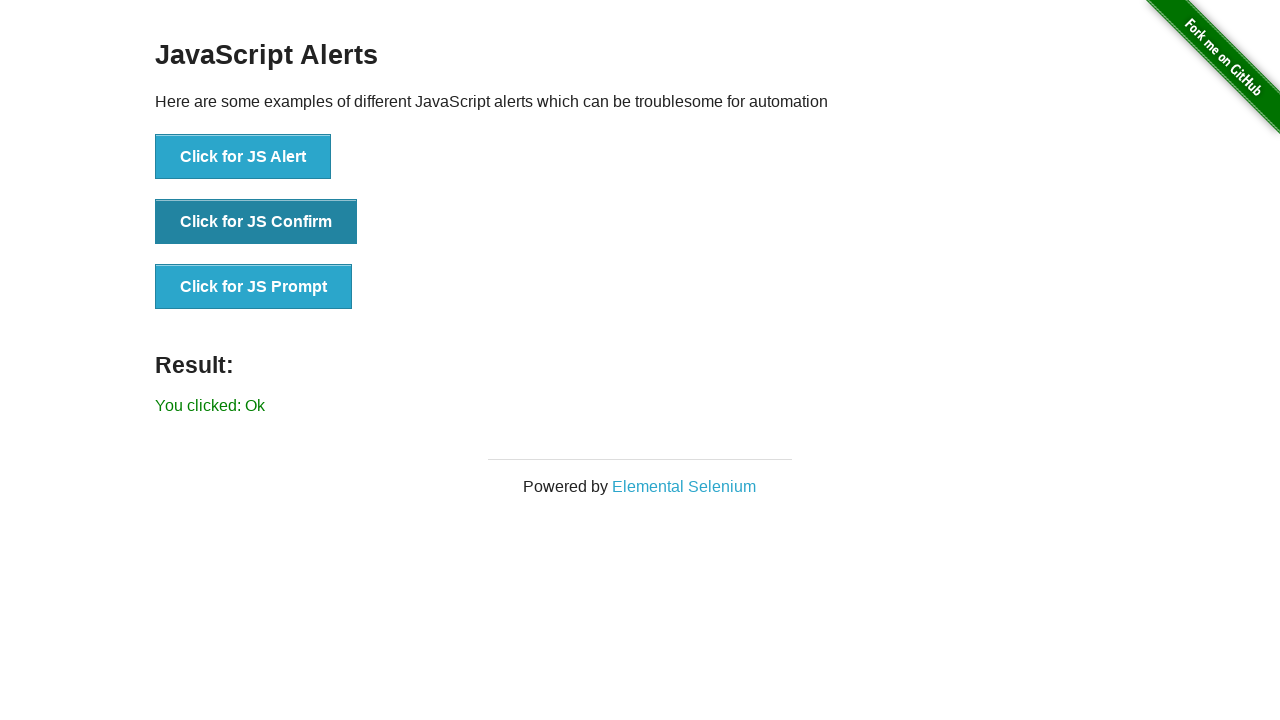

Clicked button to trigger JavaScript prompt dialog at (254, 287) on xpath=//button[text()='Click for JS Prompt']
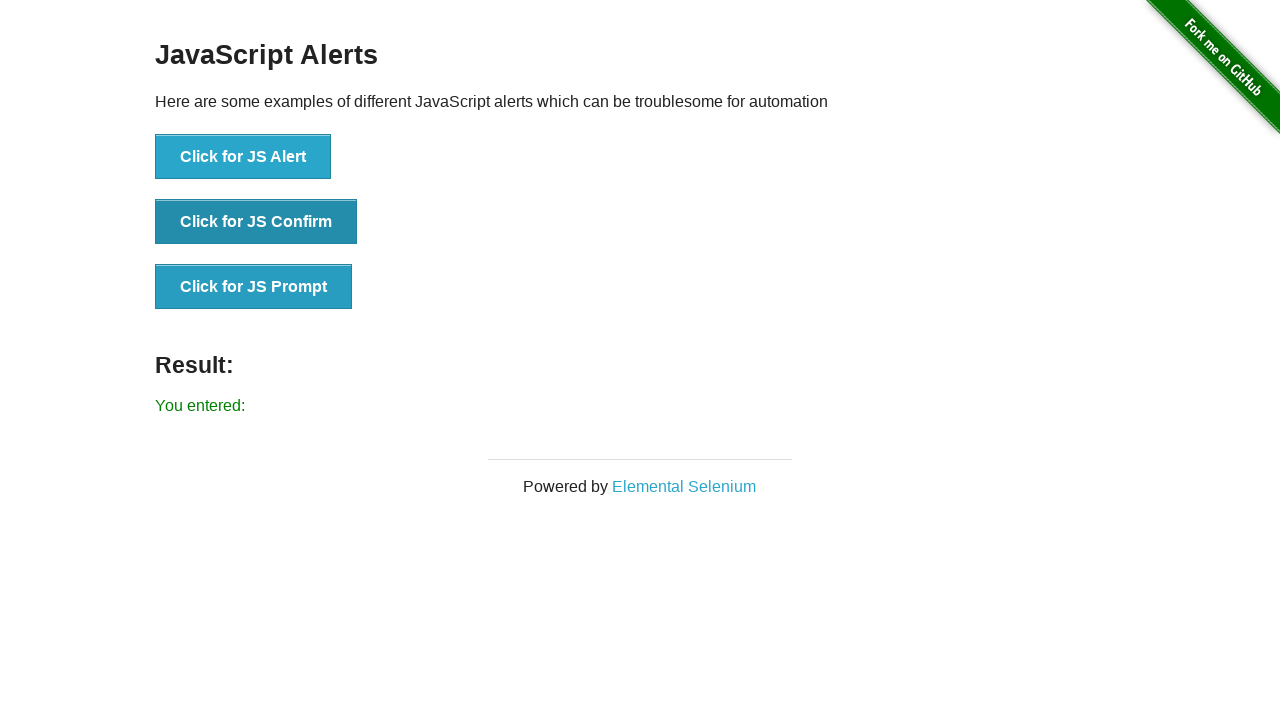

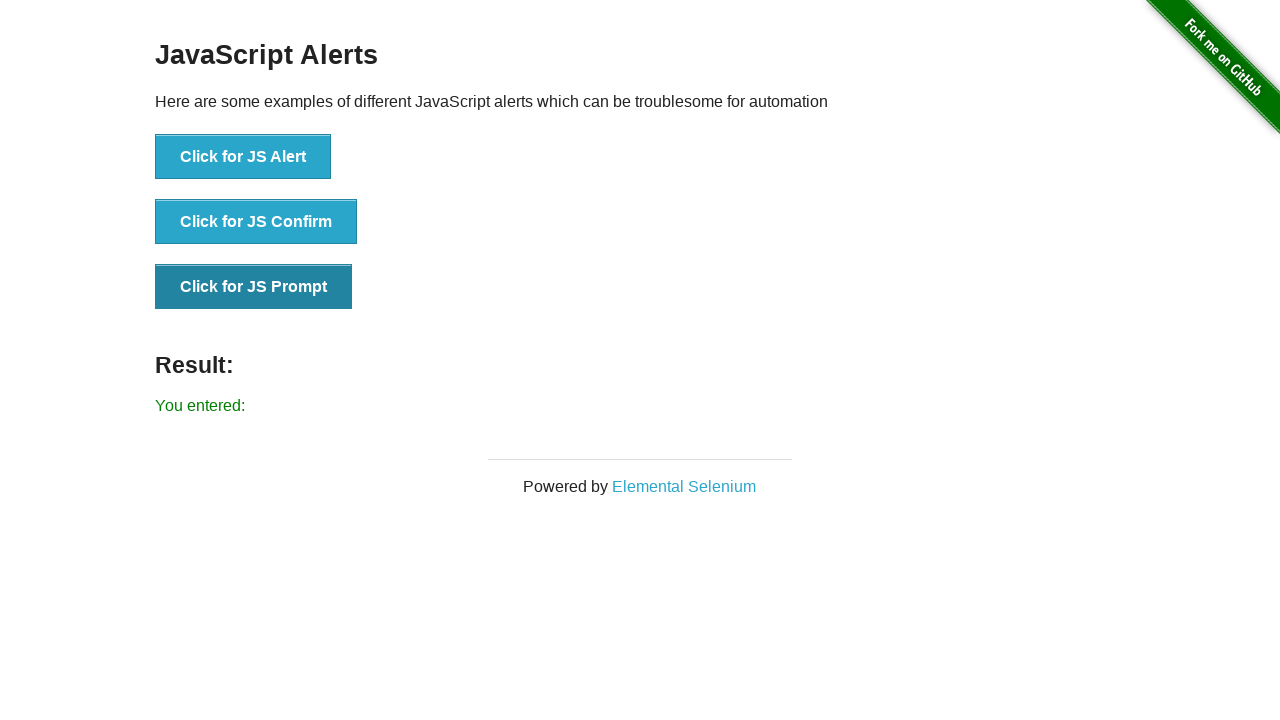